Tests JavaScript alert handling functionality including accepting a simple alert, dismissing a confirm dialog, entering text in a prompt dialog, and closing a modern modal dialog.

Starting URL: https://letcode.in/alert

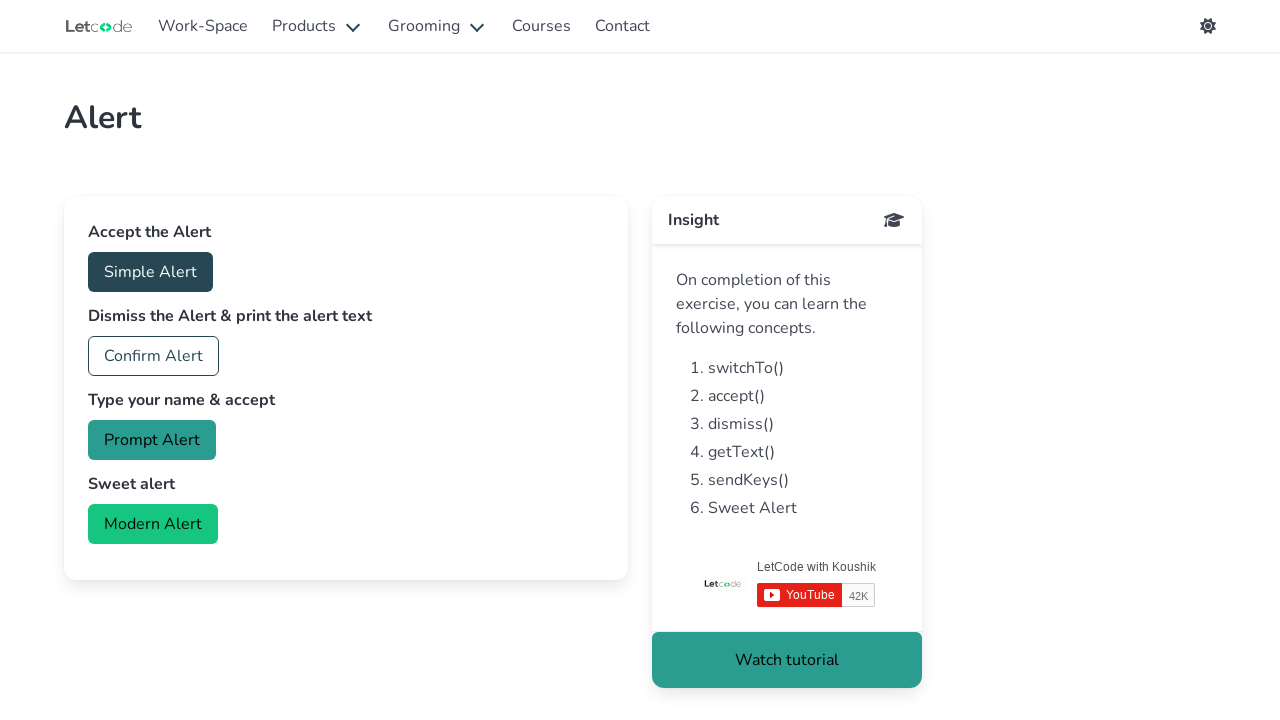

Clicked button to trigger simple alert at (150, 272) on #accept
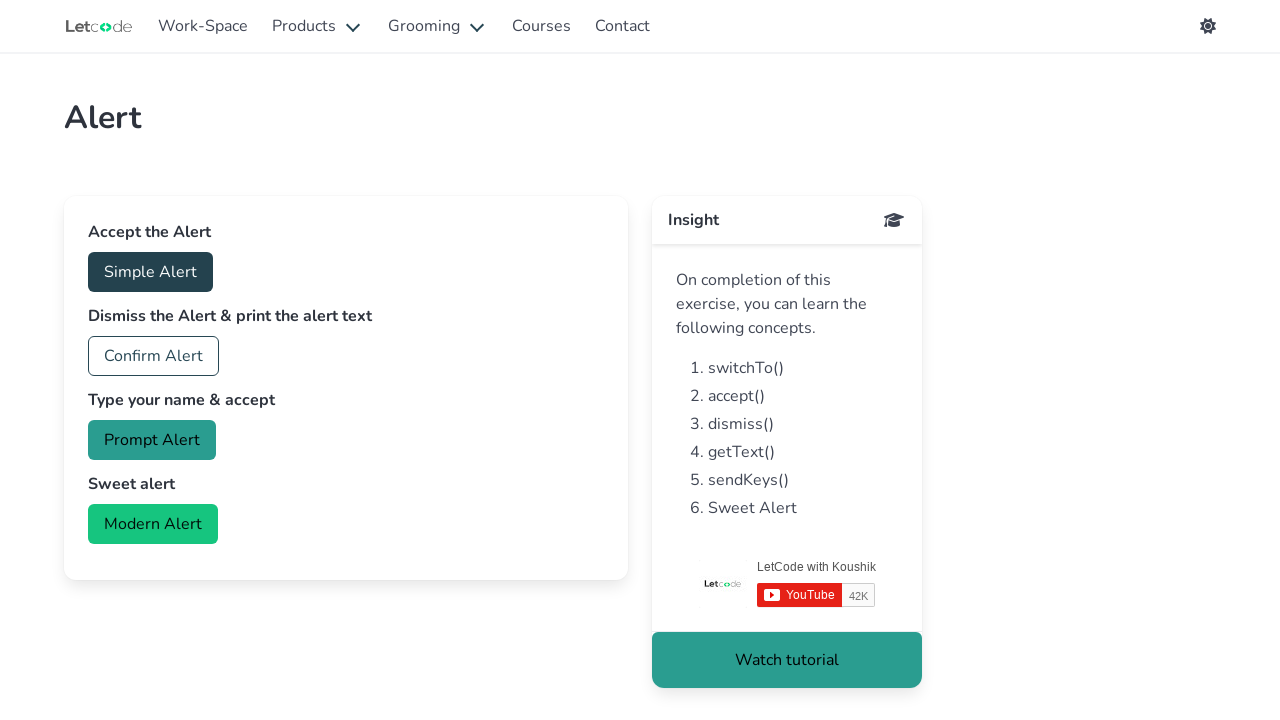

Registered dialog handler to accept alert
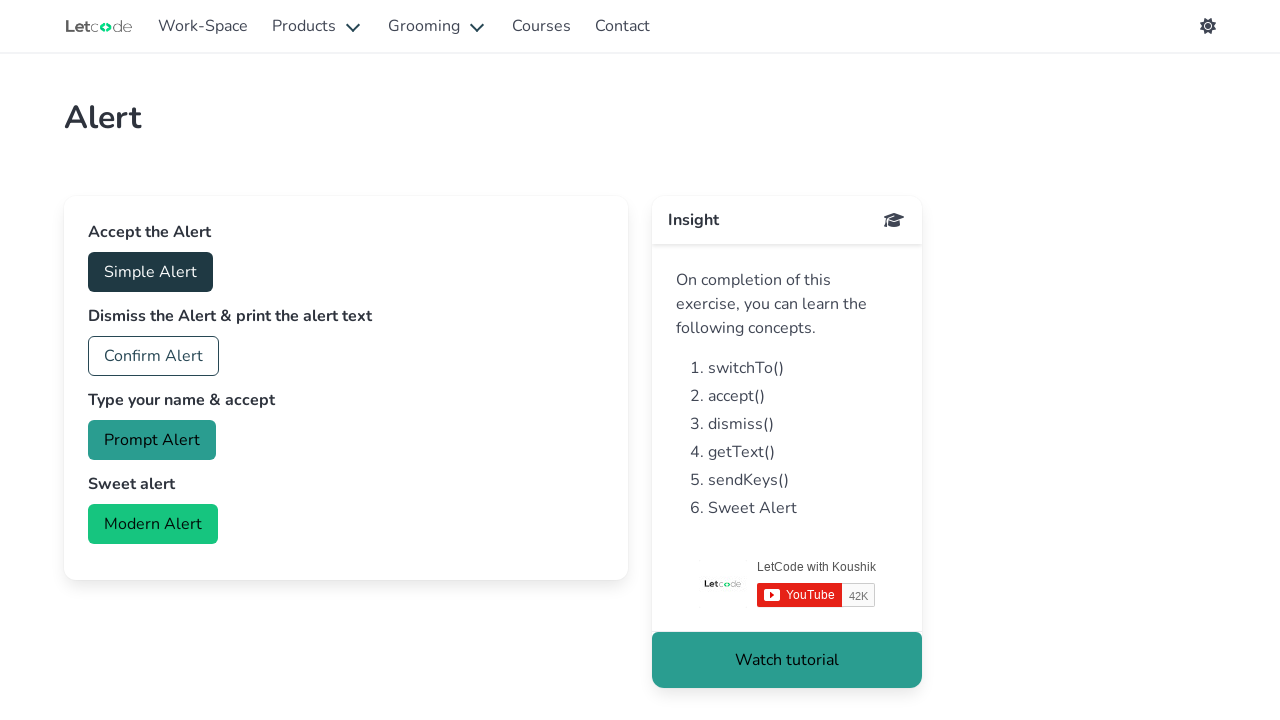

Registered dialog handler to dismiss confirm dialog
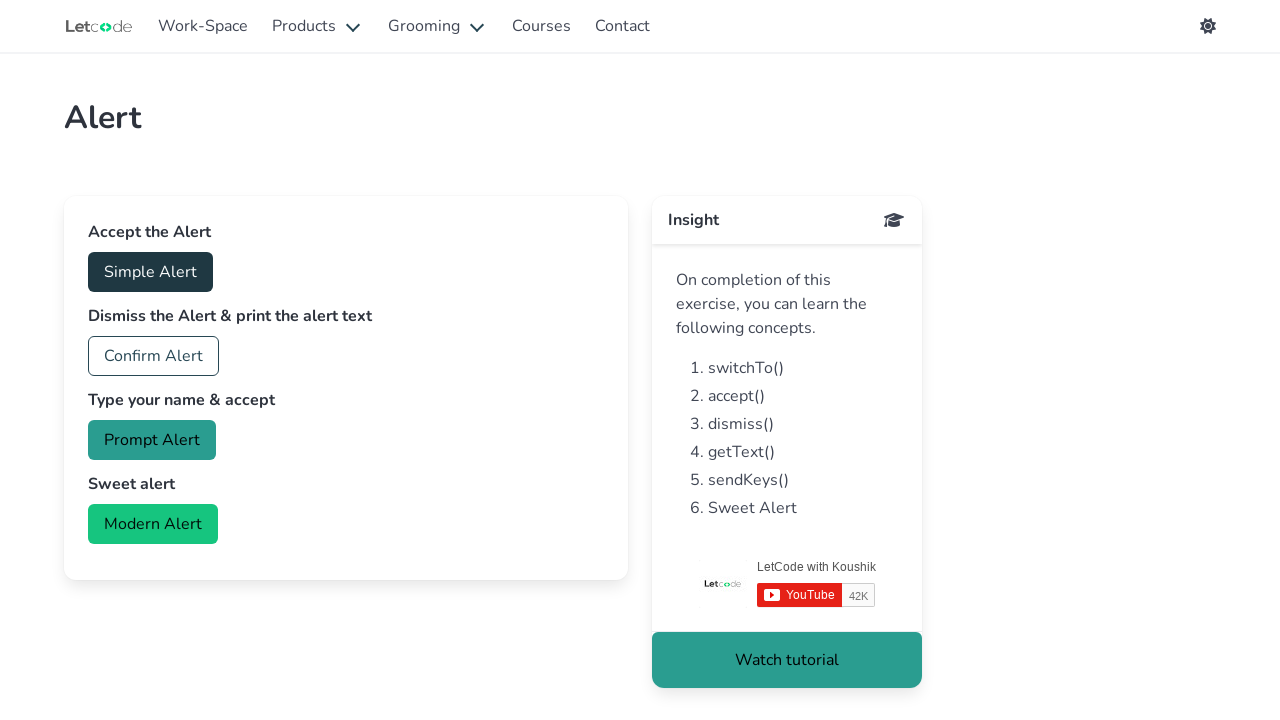

Clicked button to trigger confirm dialog at (154, 356) on #confirm
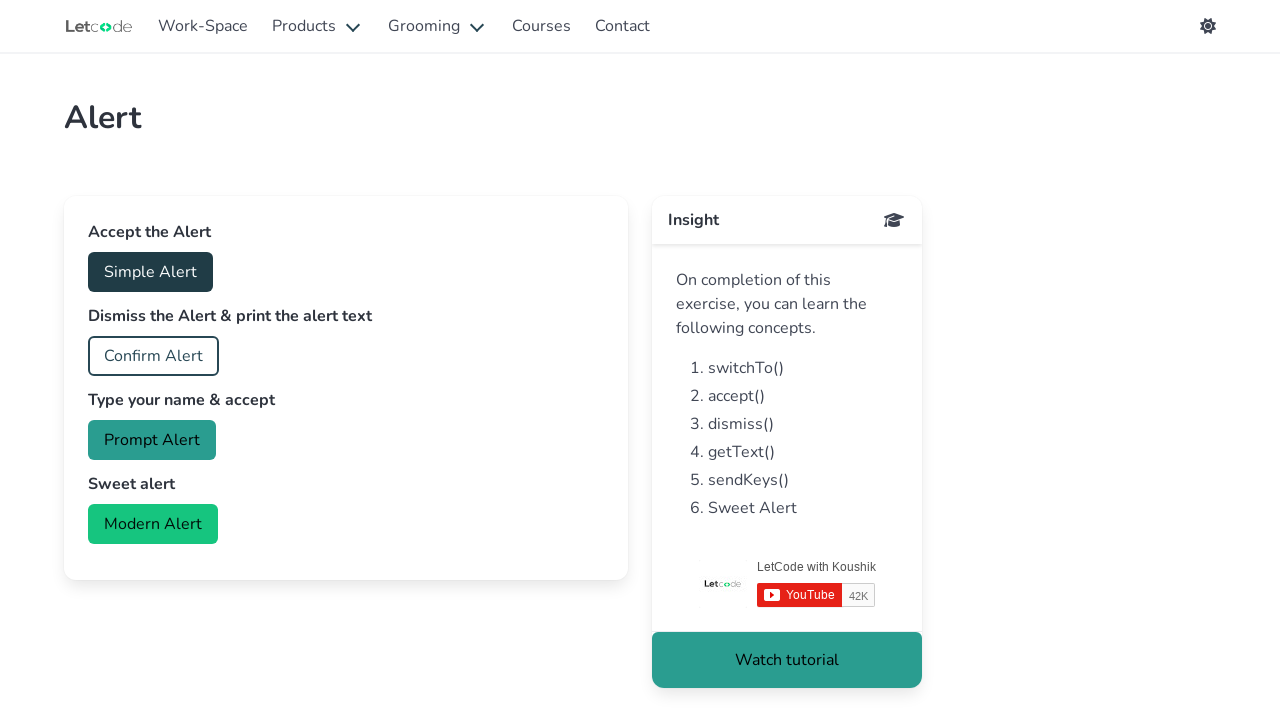

Waited for confirm dialog to be dismissed
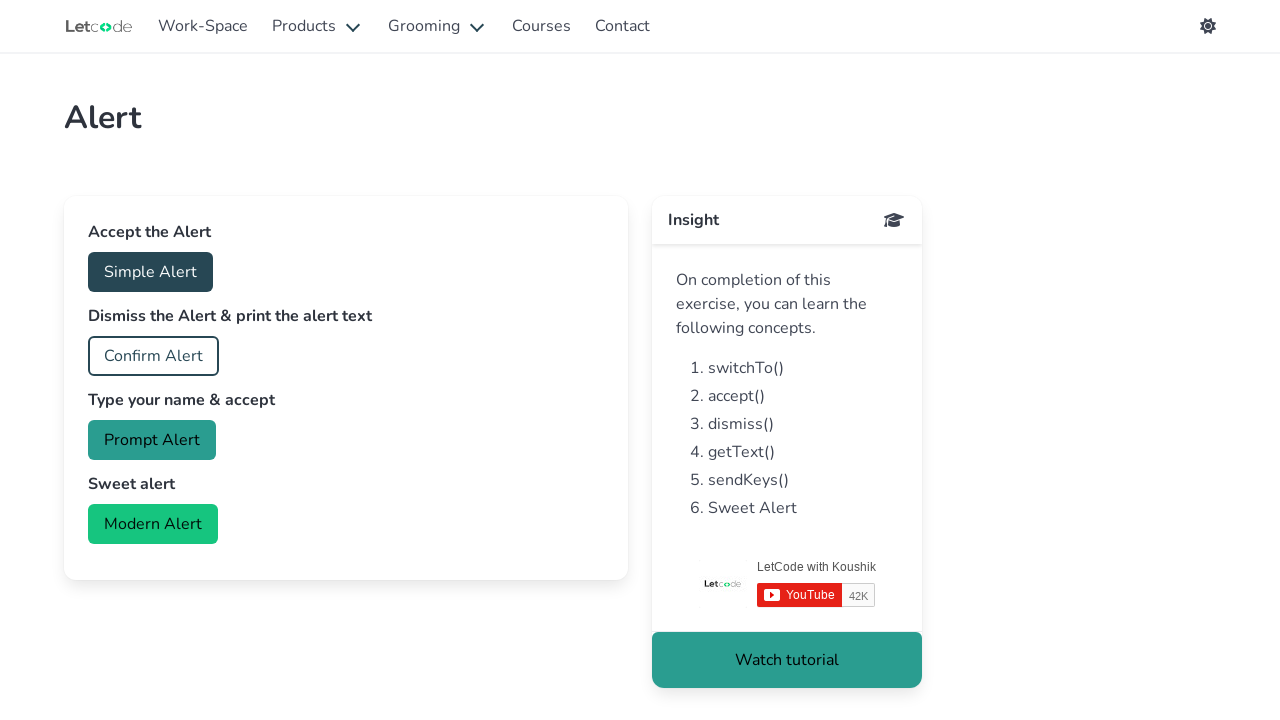

Registered dialog handler to accept prompt with text 'Kartik'
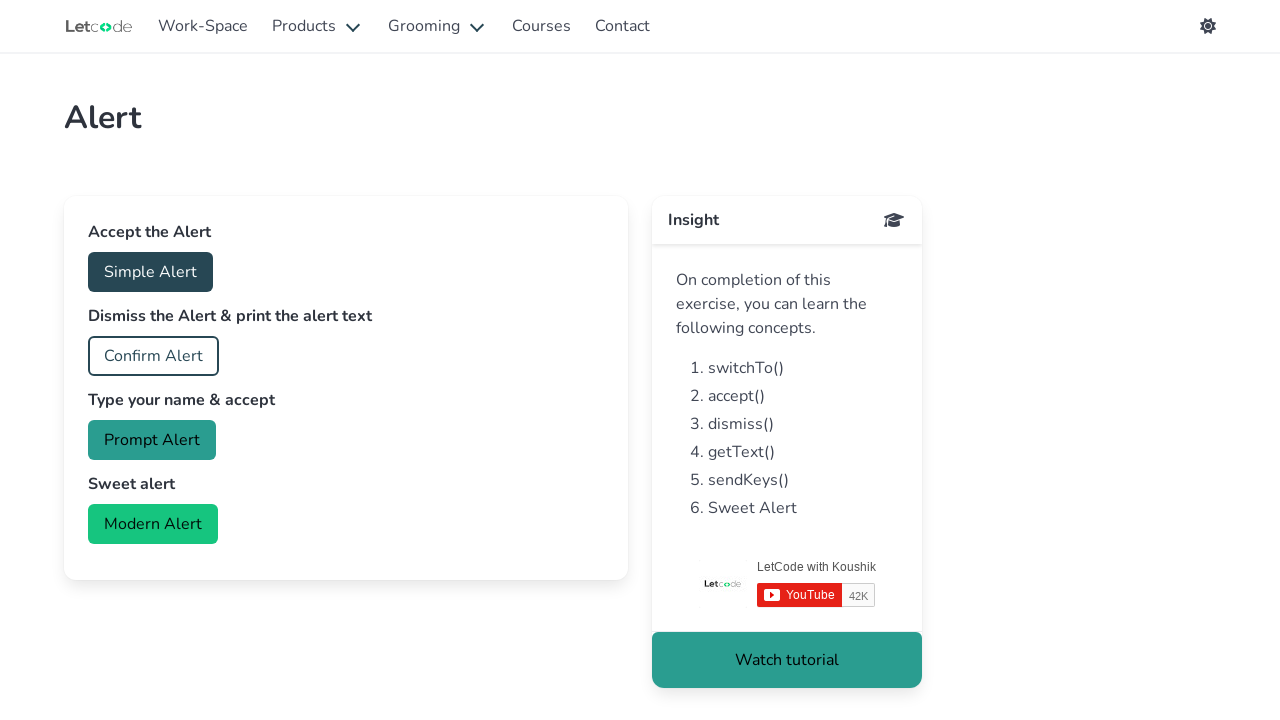

Clicked button to trigger prompt dialog at (152, 440) on #prompt
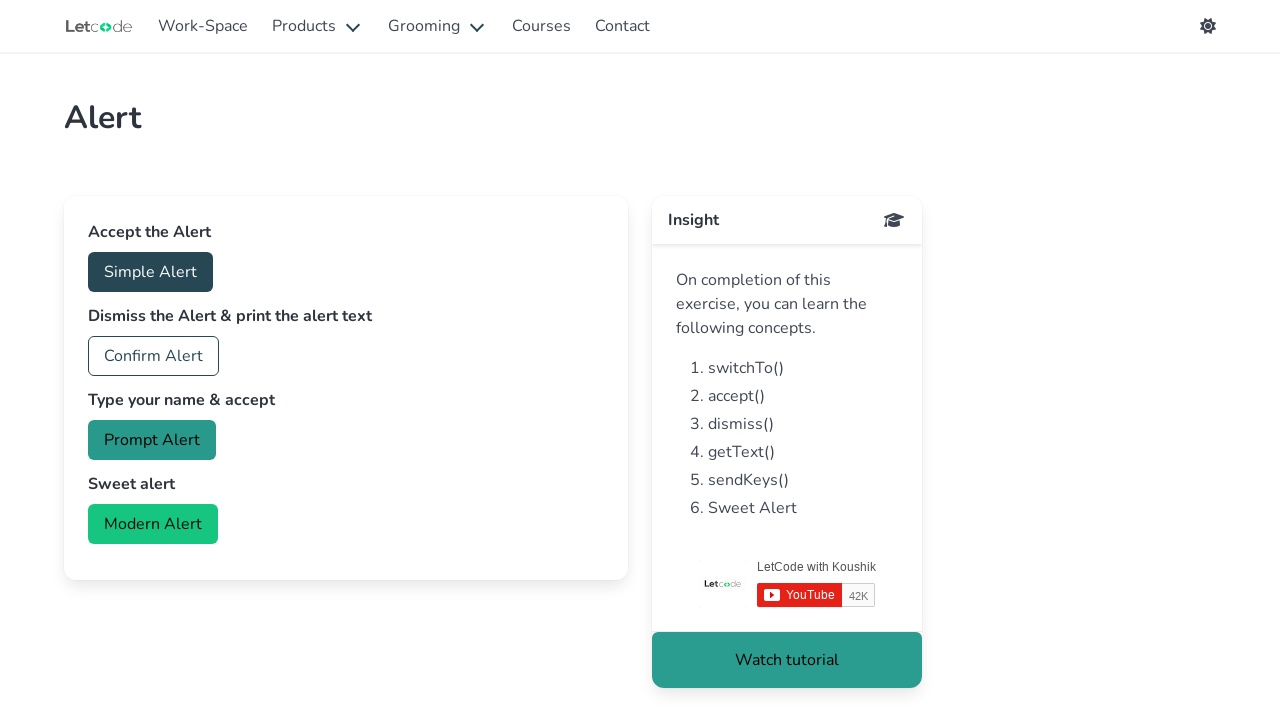

Waited for prompt dialog to be accepted with text entered
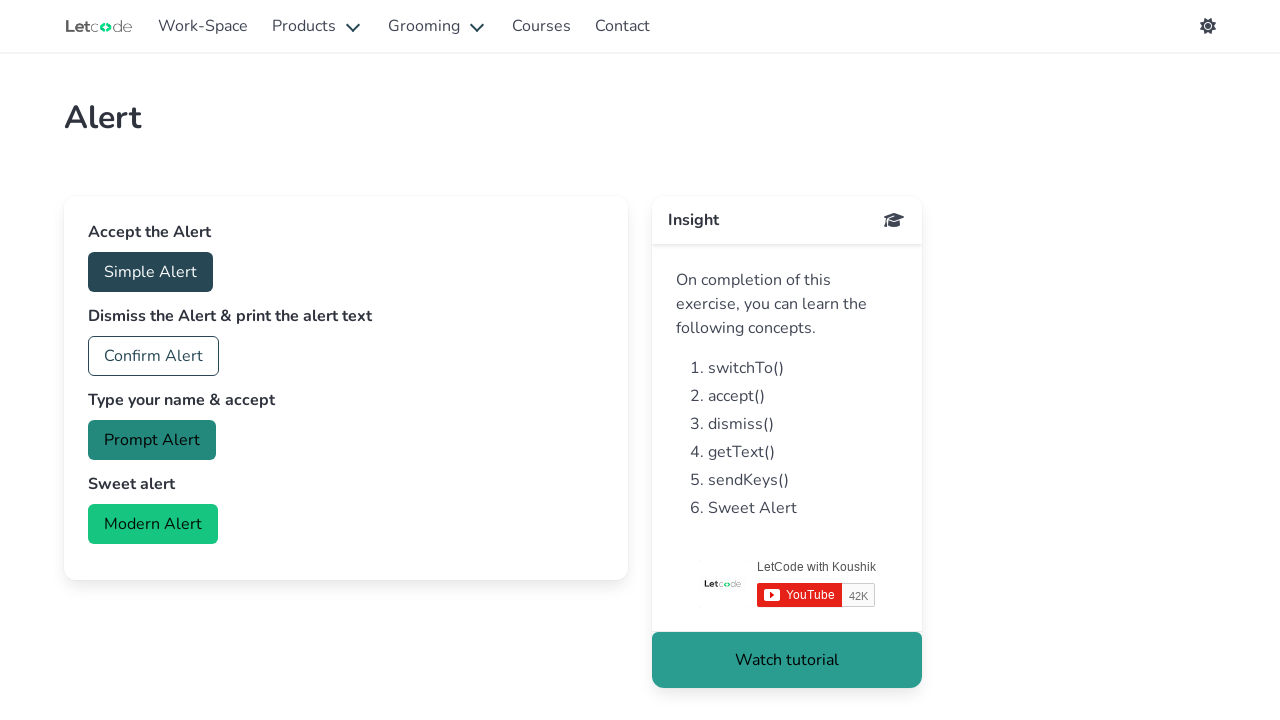

Clicked button to open modern modal dialog at (153, 524) on #modern
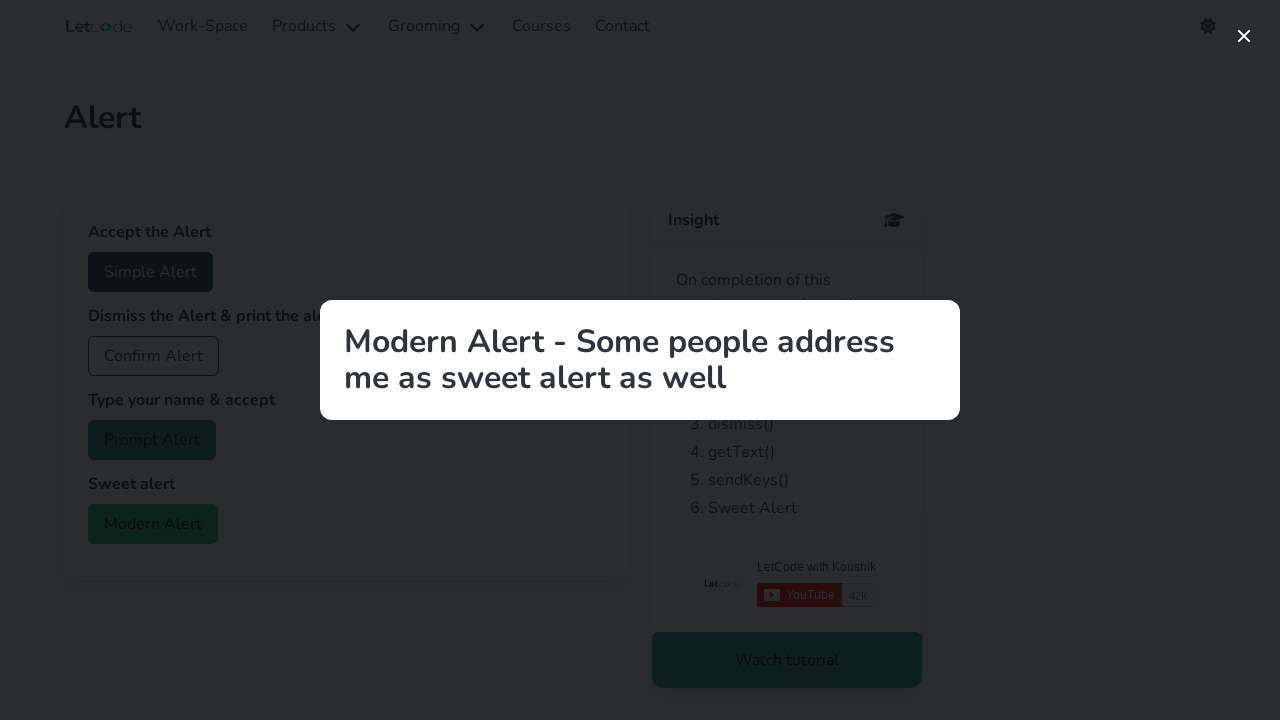

Clicked close button to dismiss modern modal dialog at (1244, 36) on button.modal-close.is-large
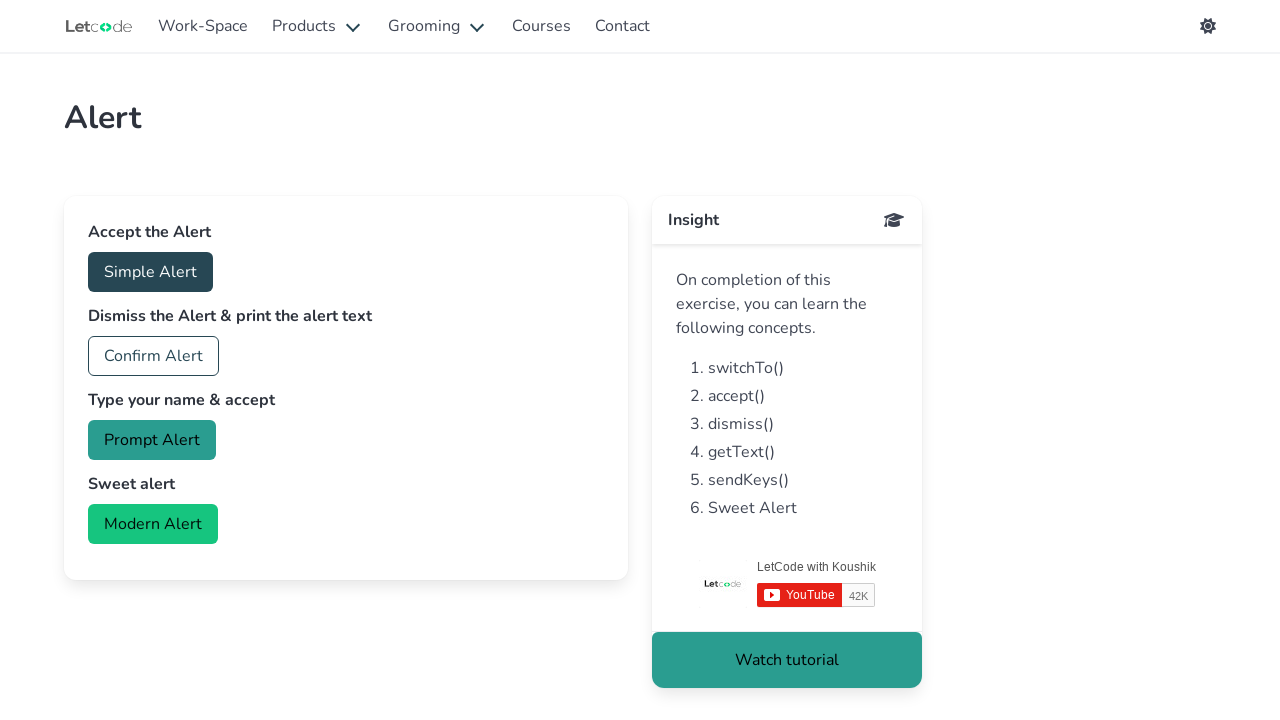

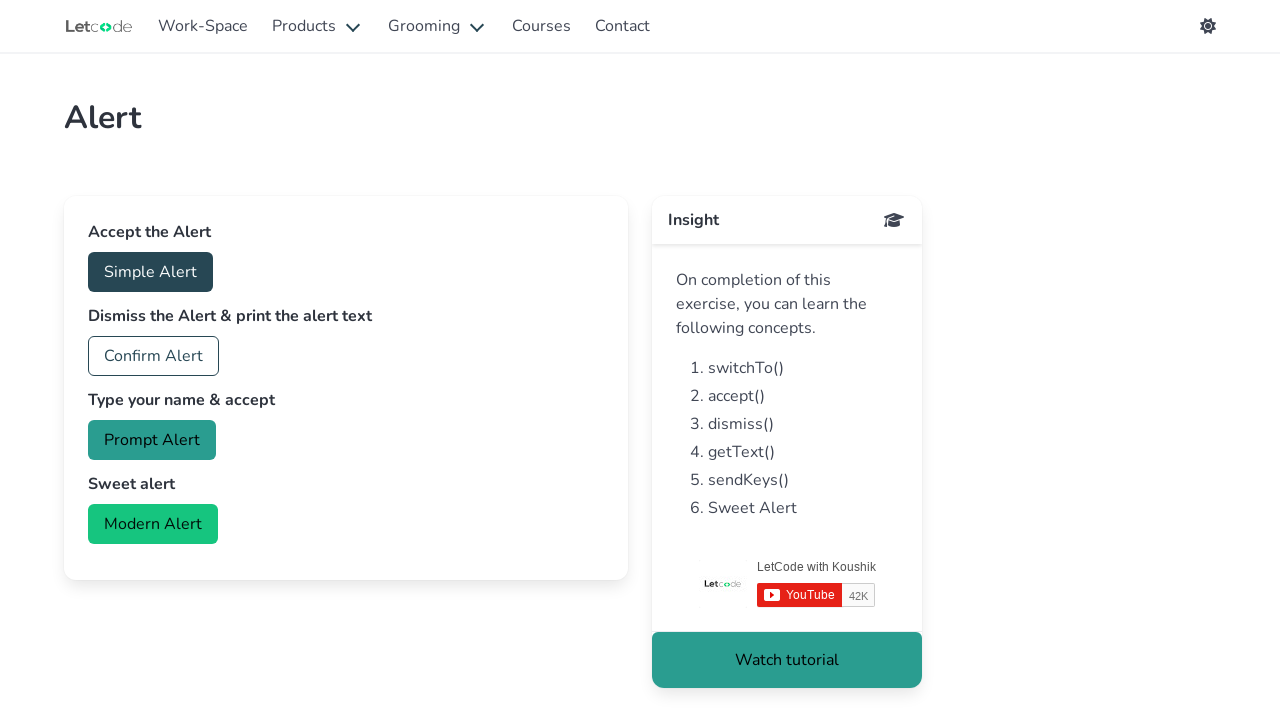